Navigates to a training support website, clicks on the "About" link, and verifies page titles

Starting URL: https://v1.training-support.net

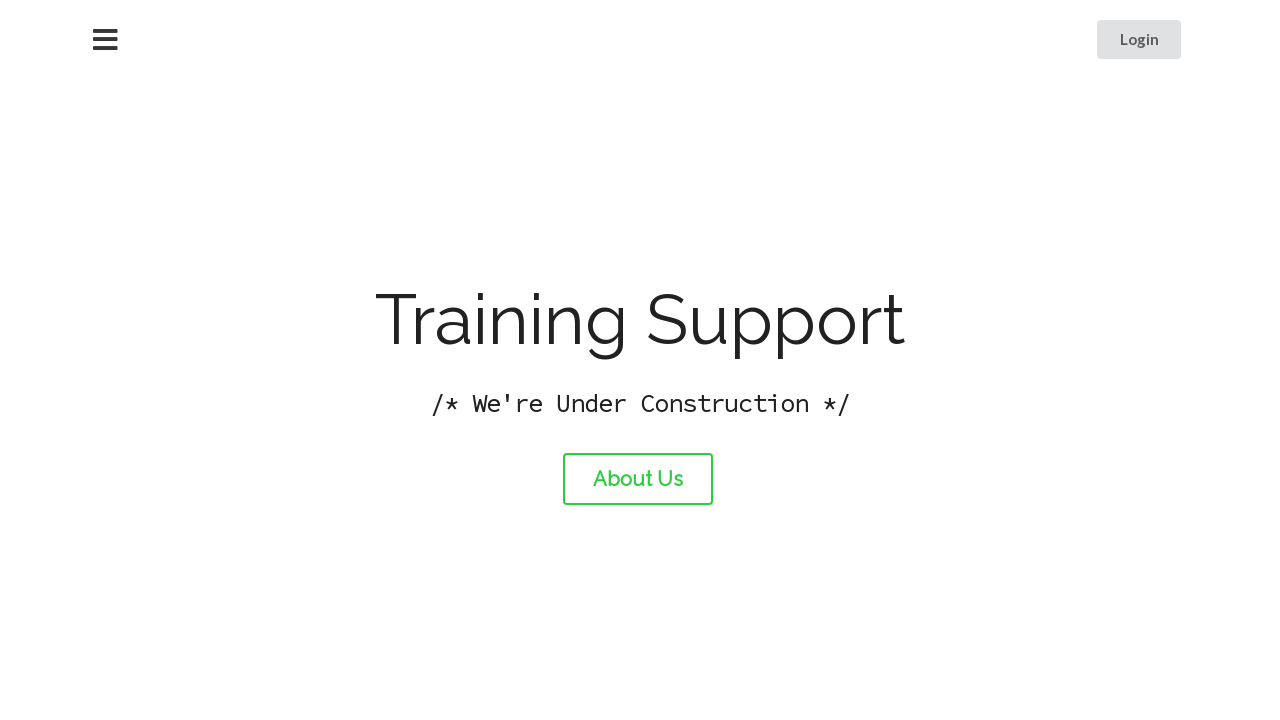

Navigated to training support website
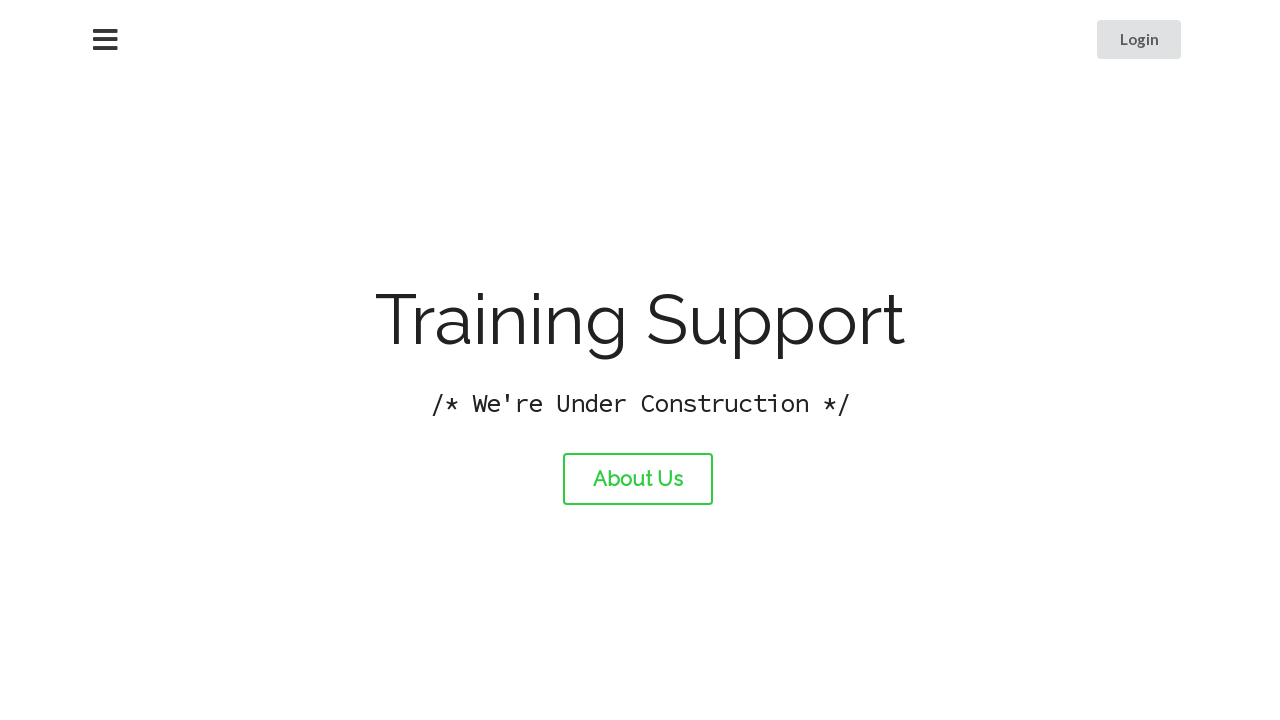

Clicked on the About link at (638, 479) on #about-link
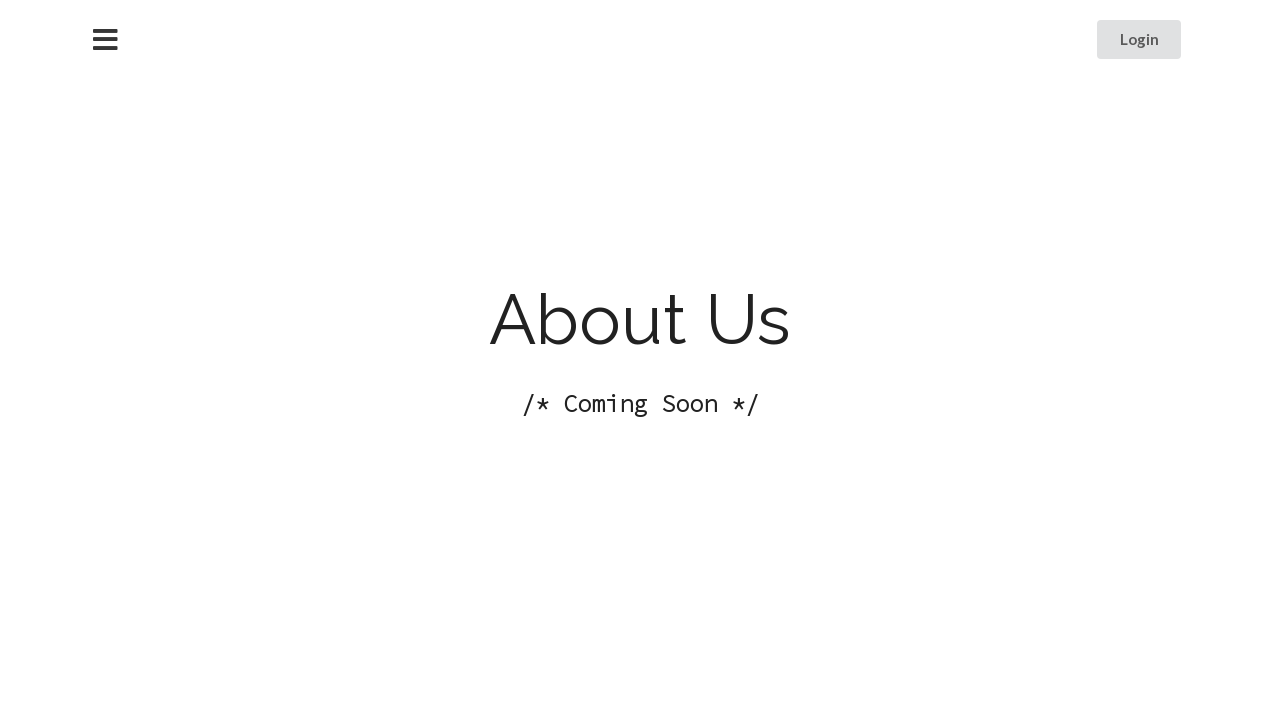

Waited for page to load completely
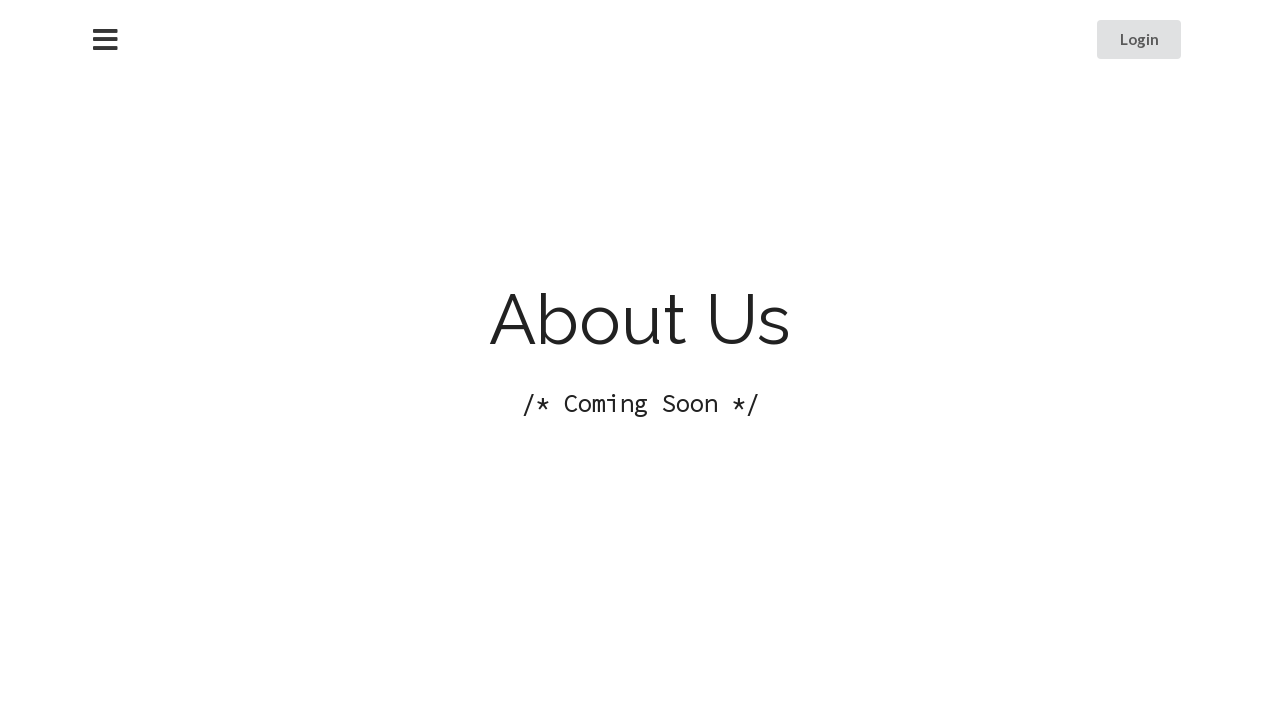

Verified that 'About' is in the page title
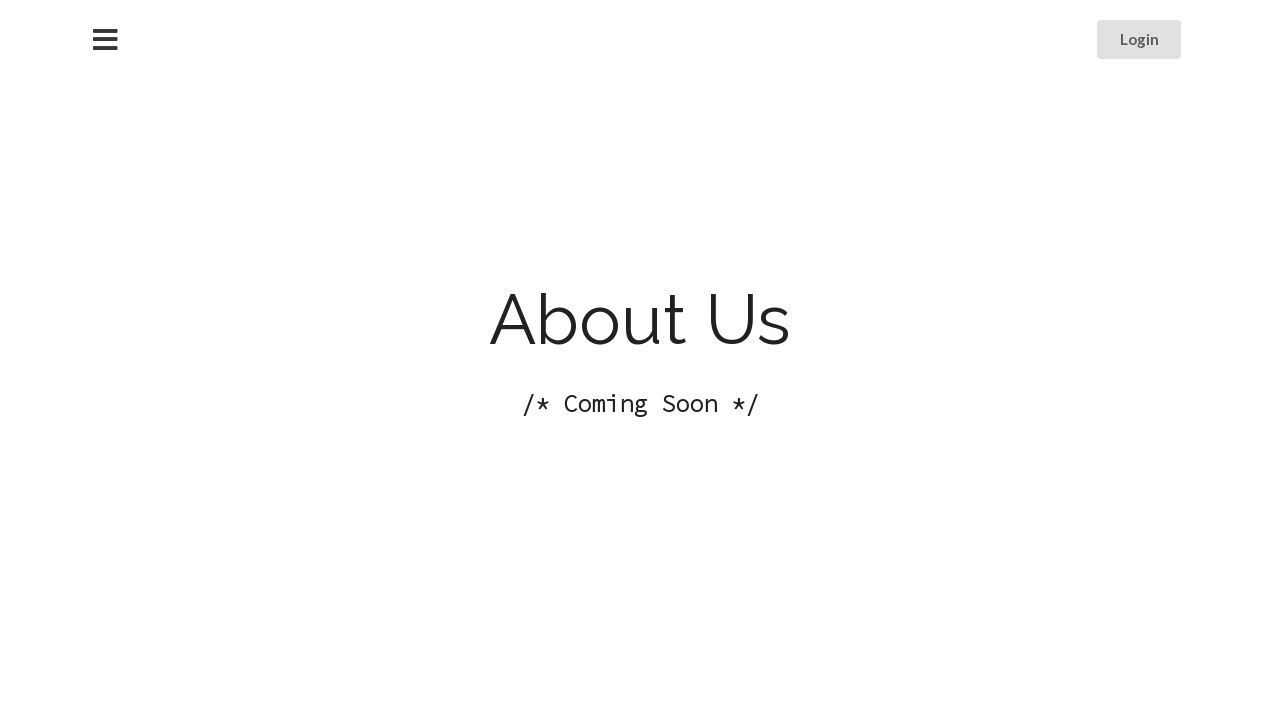

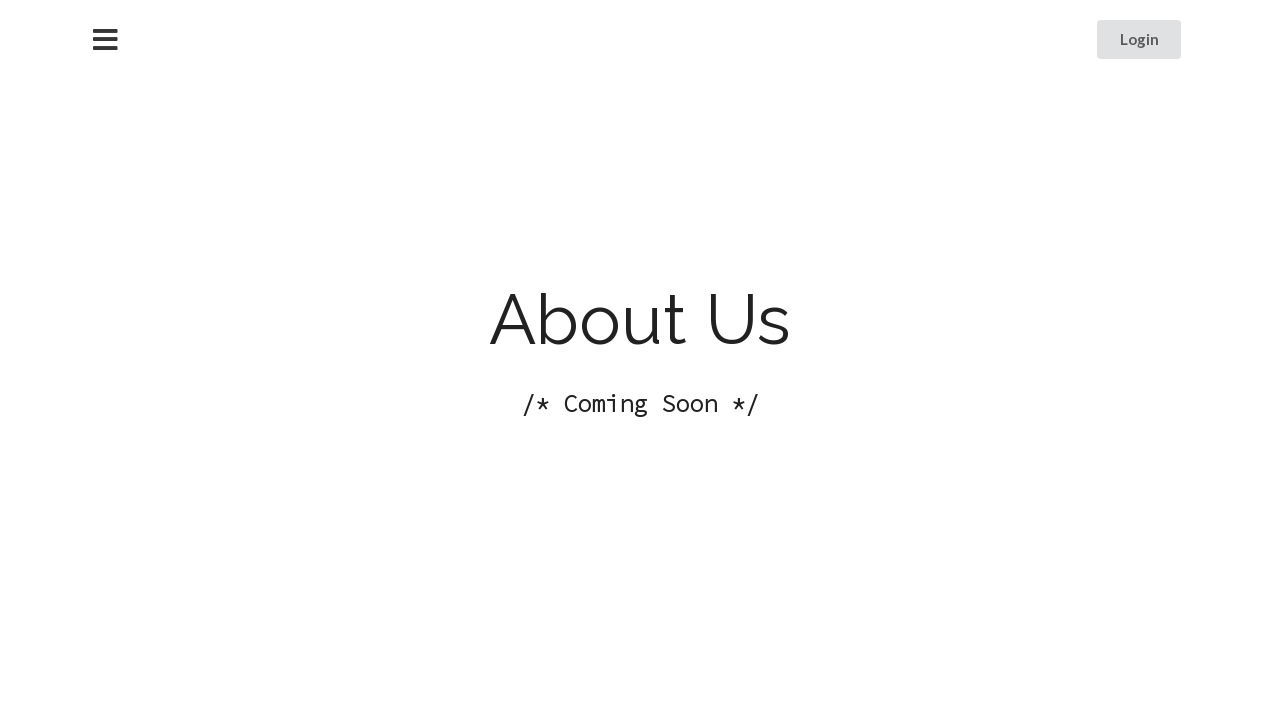